Tests the scroll-up functionality by scrolling to the bottom of the page, verifying the 'Subscription' section is visible, clicking the scroll-up arrow button, and verifying the page scrolls back to the top where the main heading is visible.

Starting URL: http://automationexercise.com

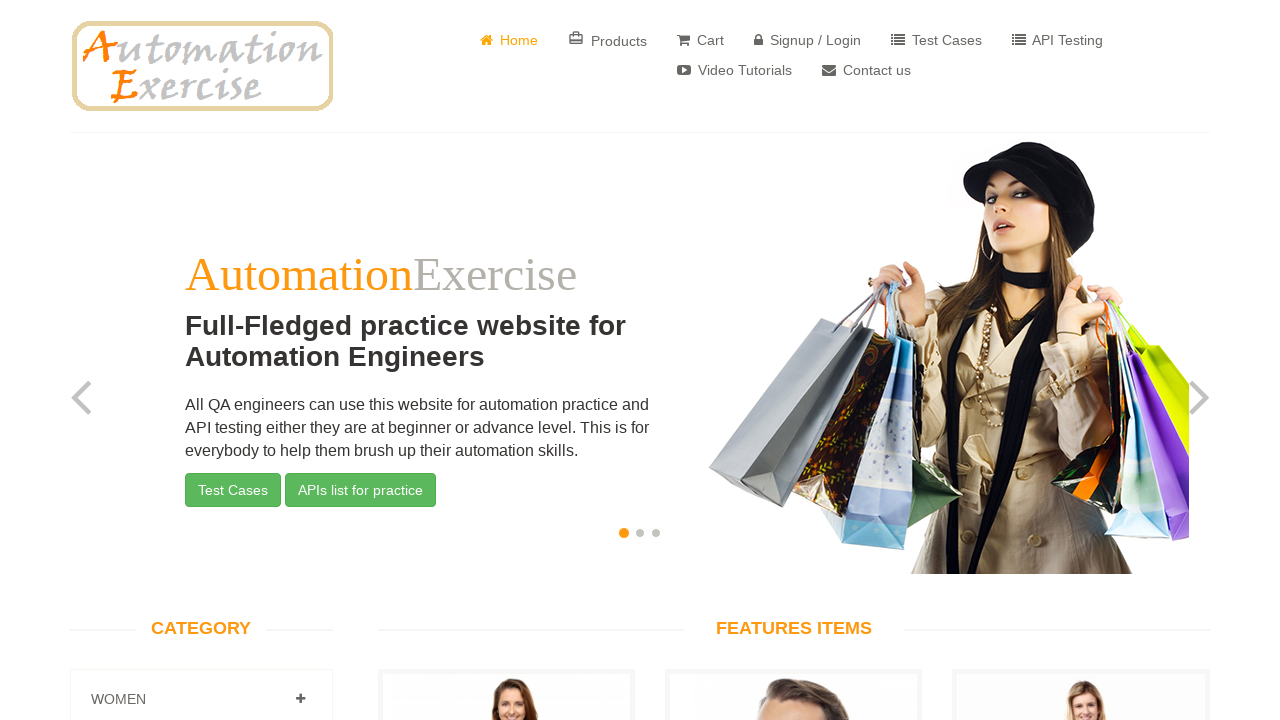

Verified Home button is visible
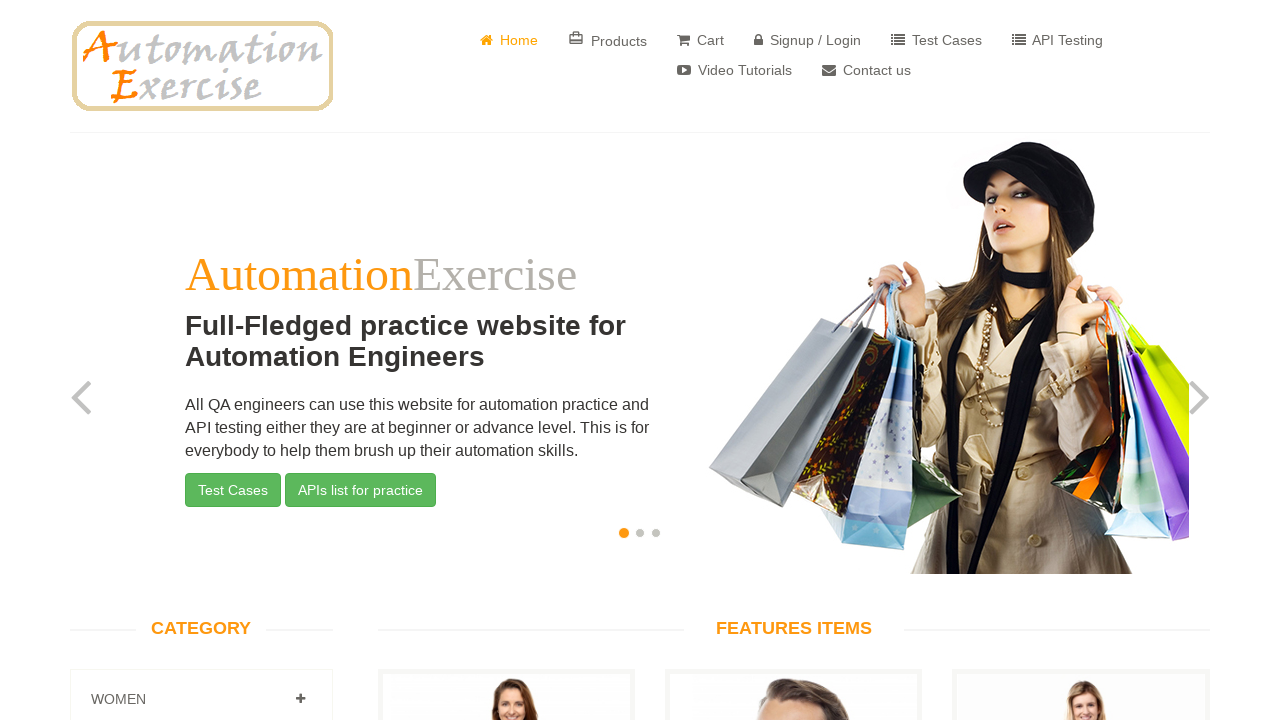

Pressed End key to scroll to bottom of page
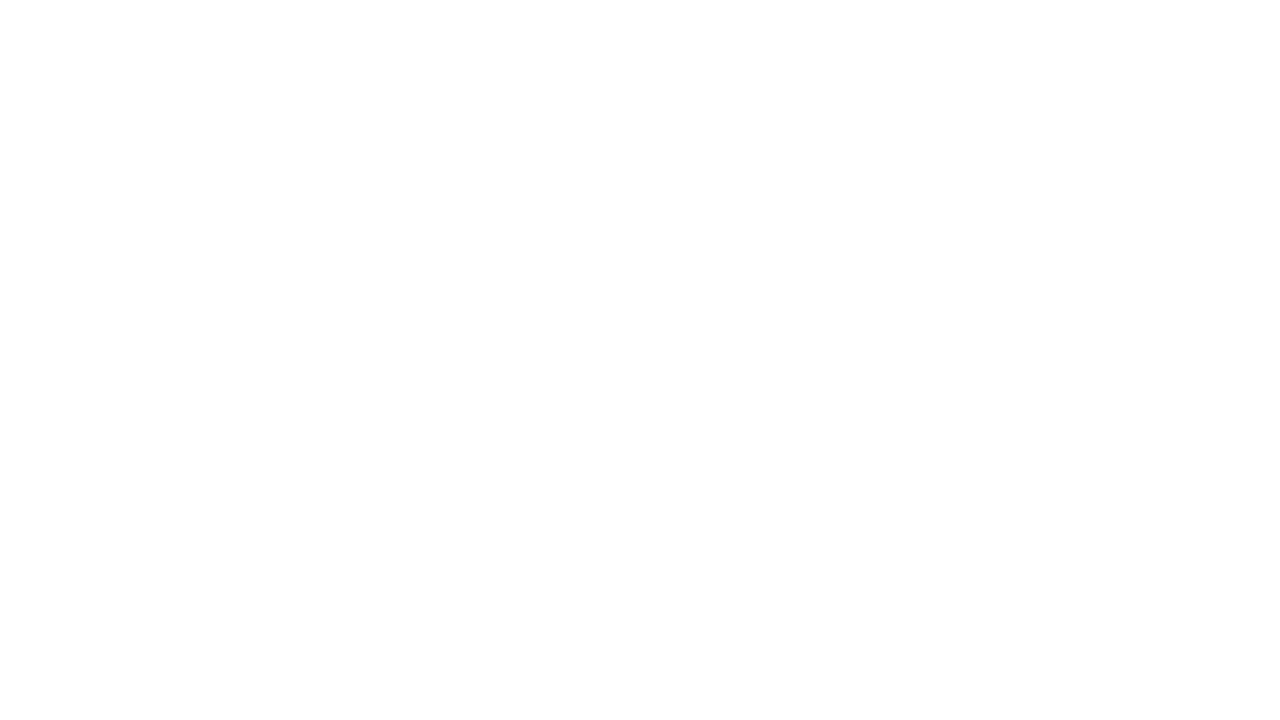

Waited for page scroll to complete
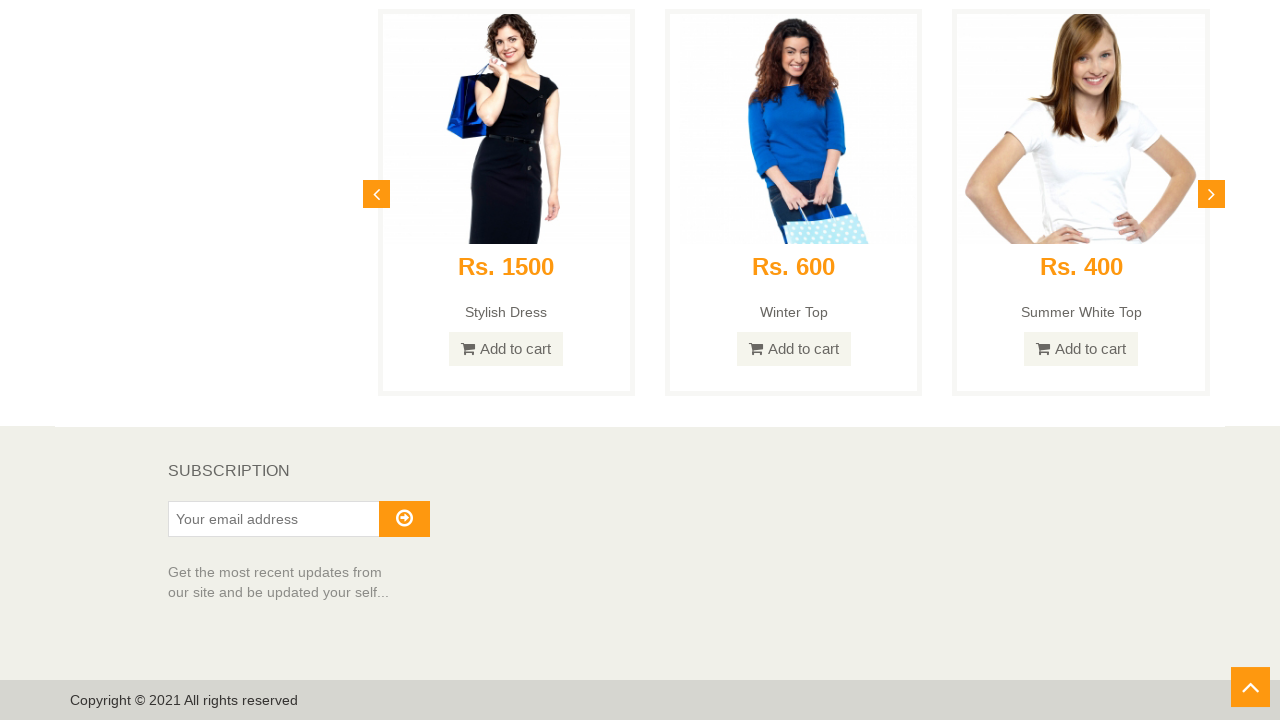

Reloaded the page
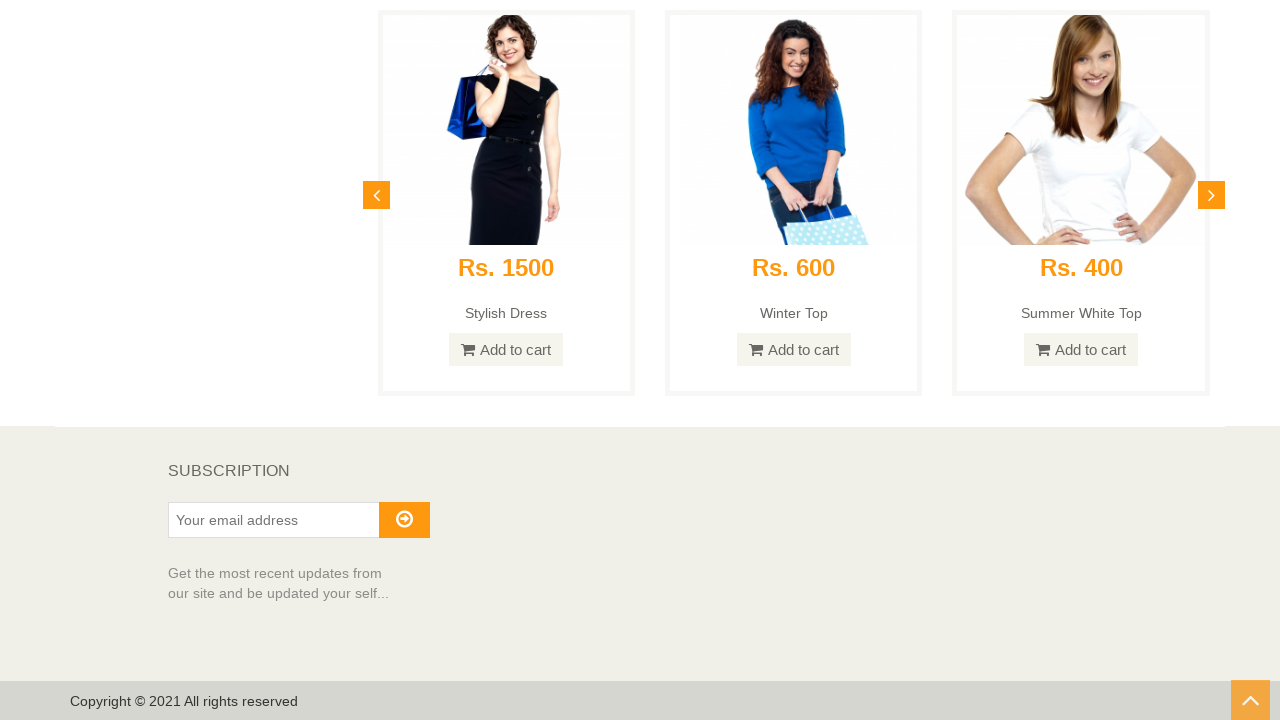

Verified Subscription section is visible after reload
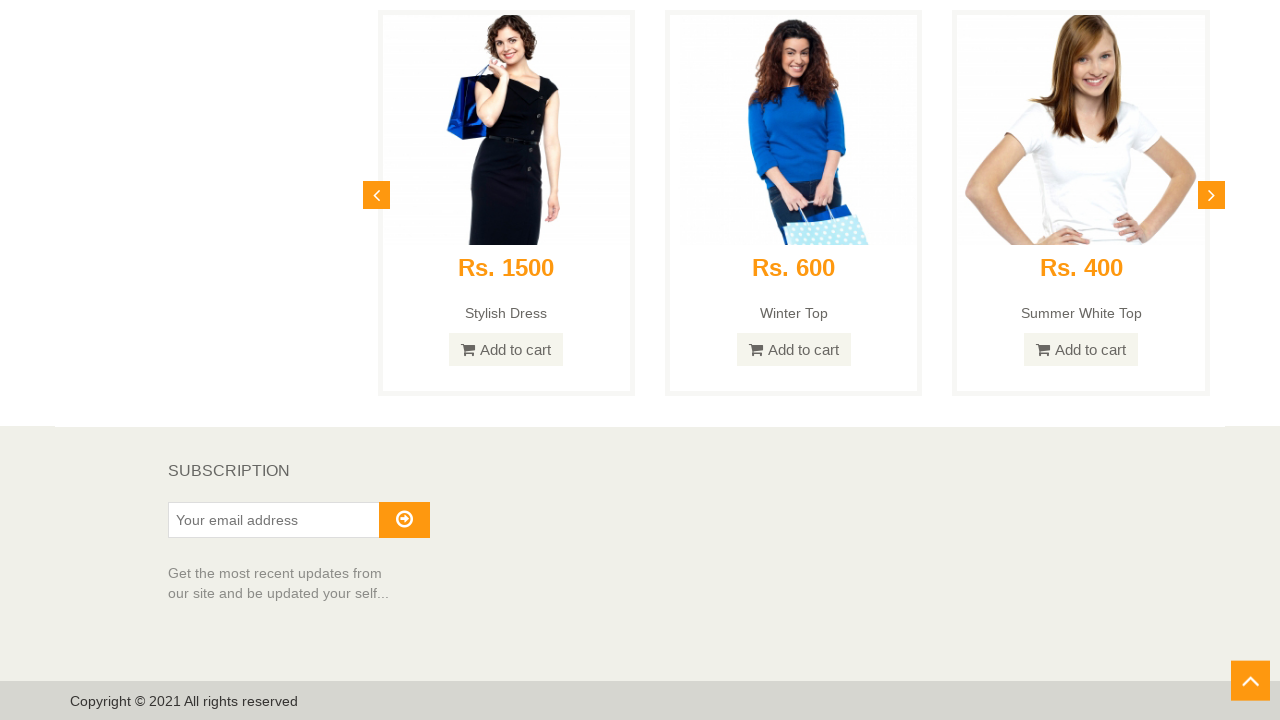

Pressed ArrowUp key once
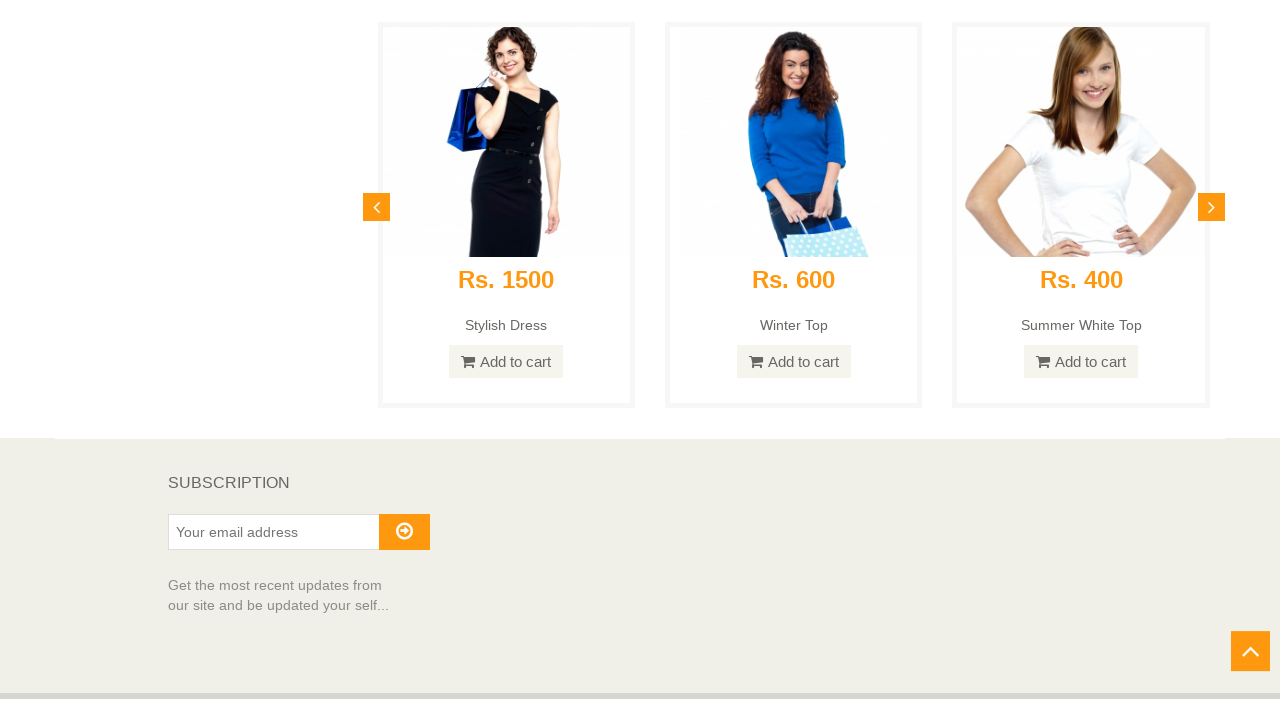

Pressed ArrowUp key second time
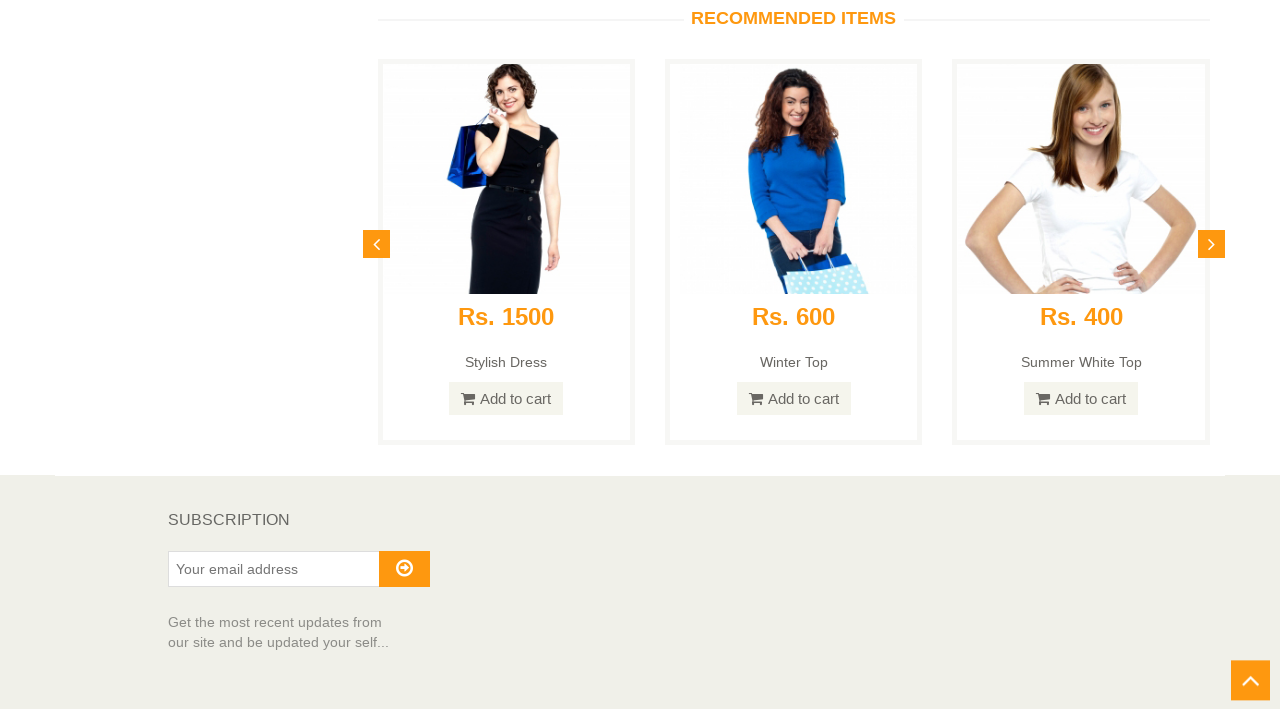

Clicked the scroll-up arrow button at (1250, 700) on #scrollUp
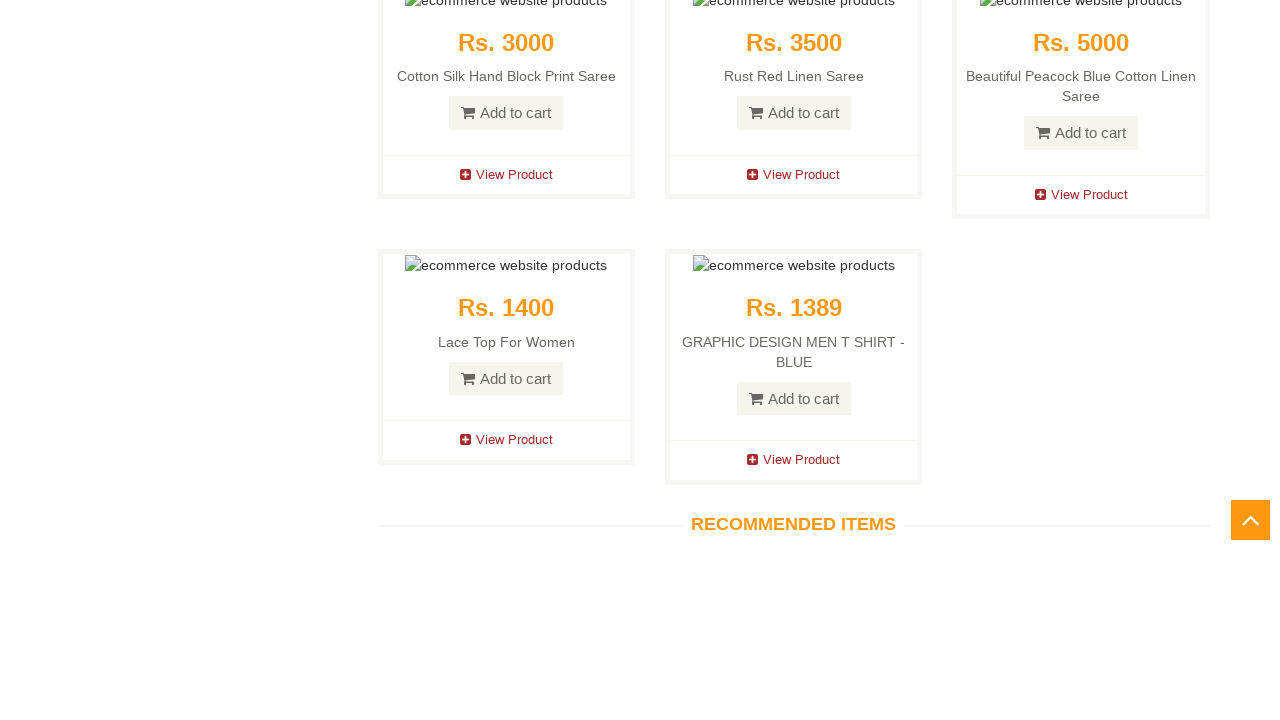

Waited for scroll-up animation to complete
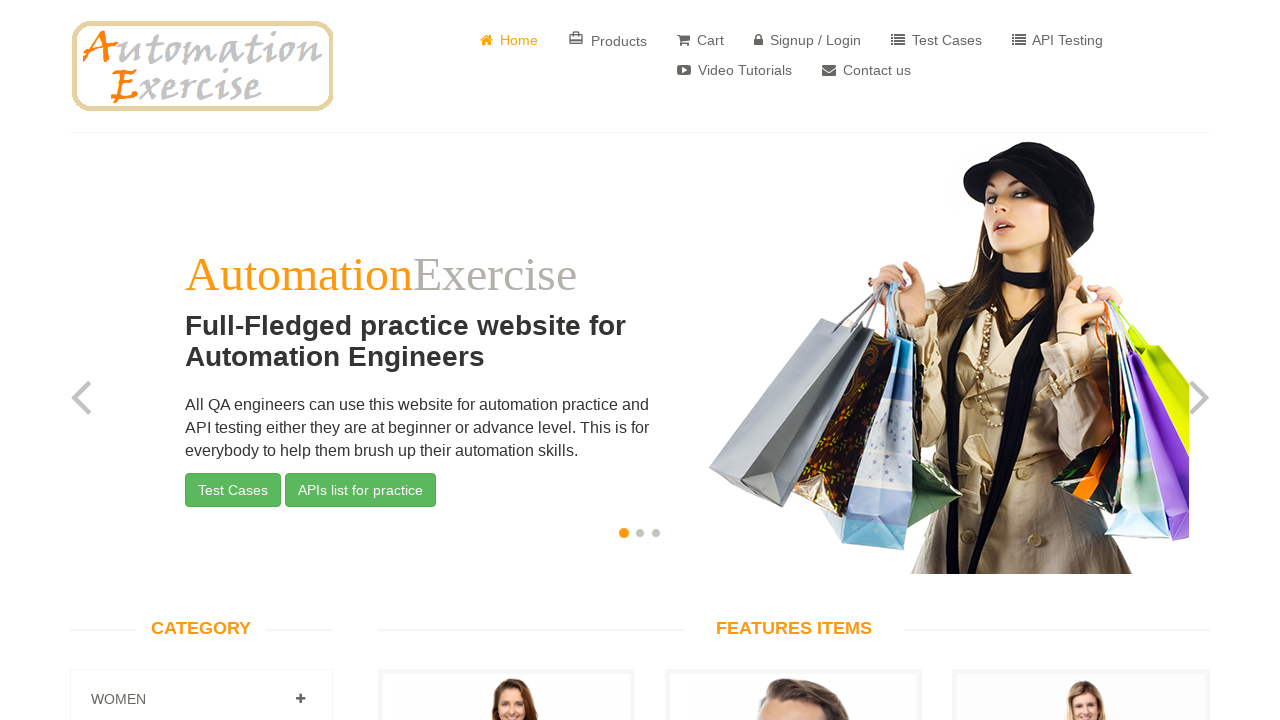

Verified main heading is visible after scrolling to top
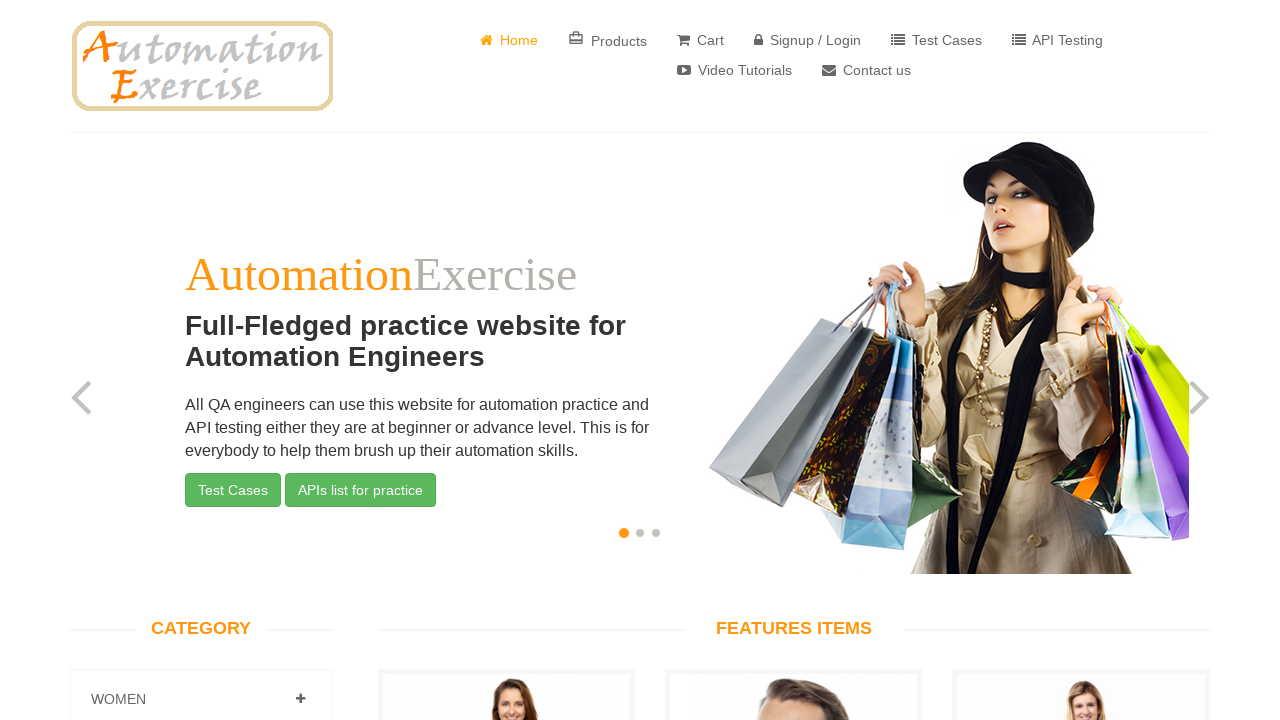

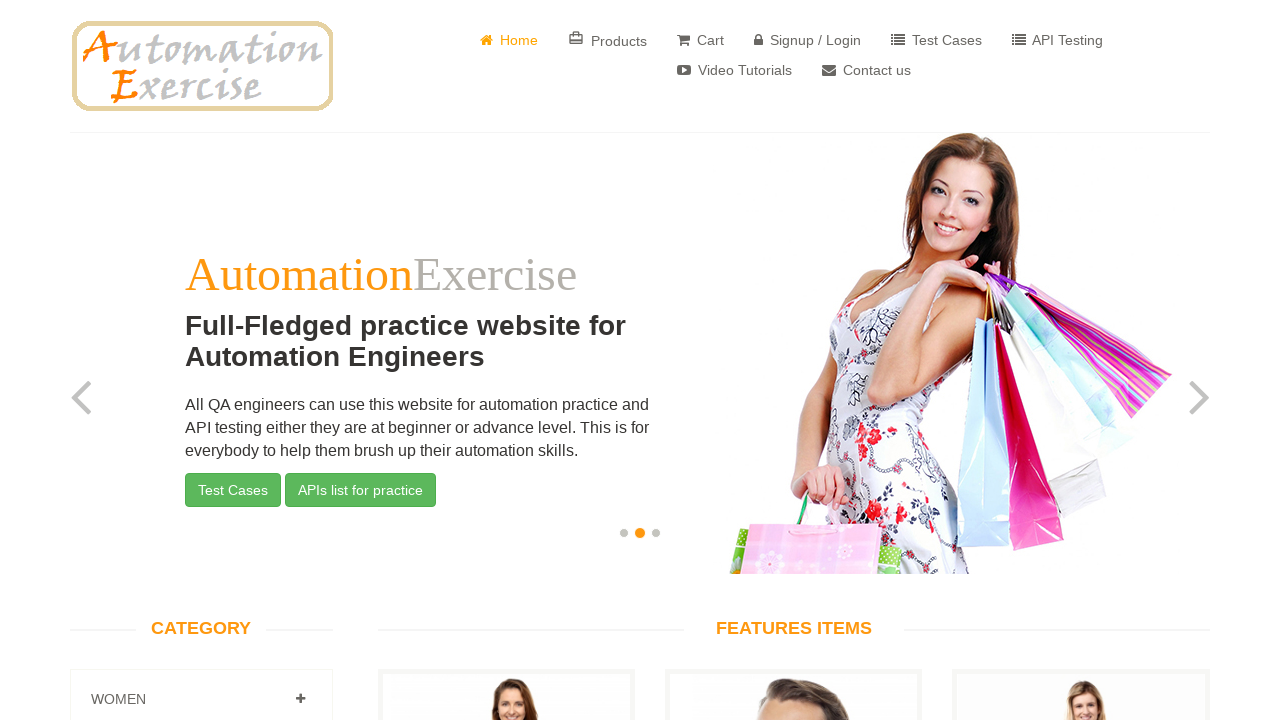